Tests web form functionality by entering text into a text input field and verifying the field is enabled.

Starting URL: https://www.selenium.dev/selenium/web/web-form.html

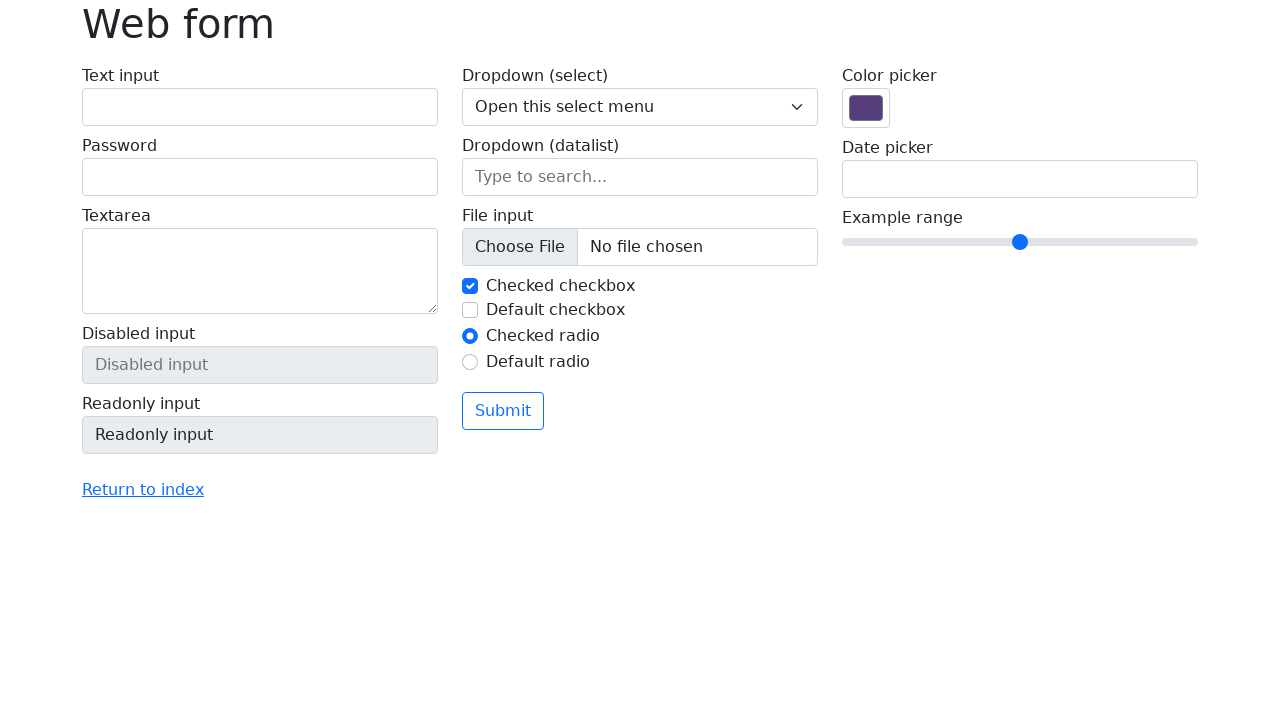

Navigated to web form page
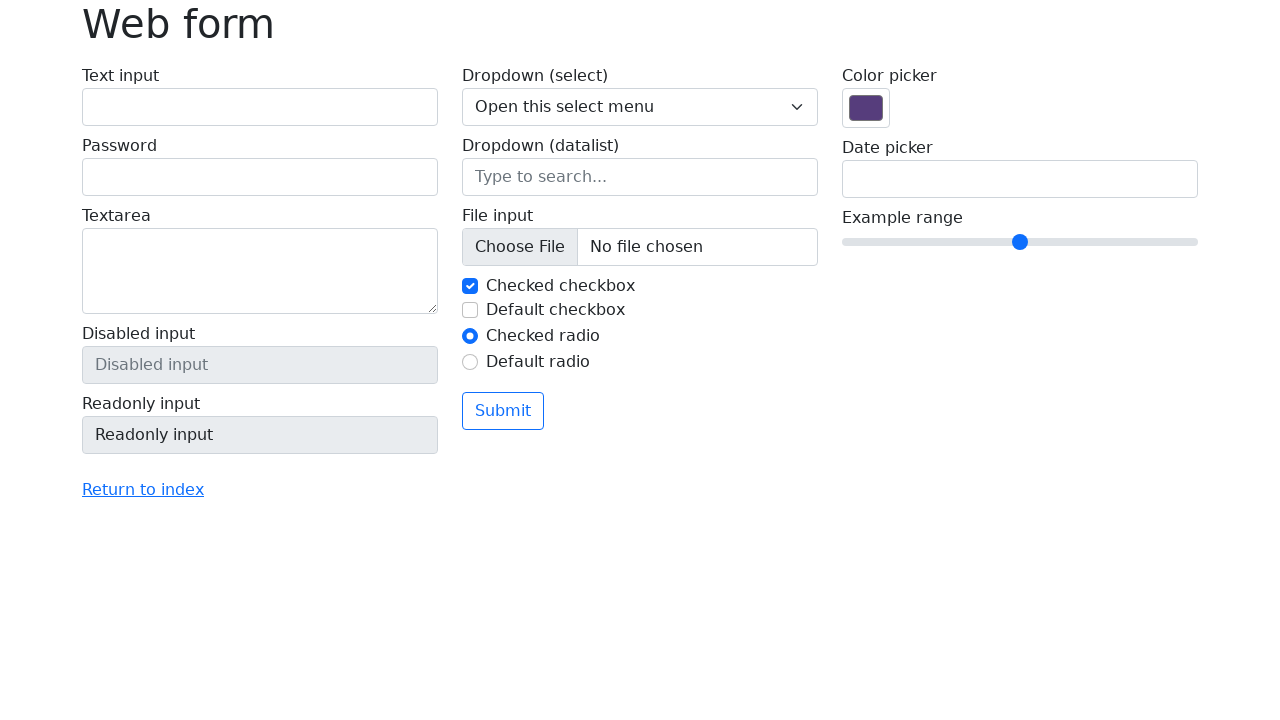

Filled text input field with 'Selenium' on input[name='my-text']
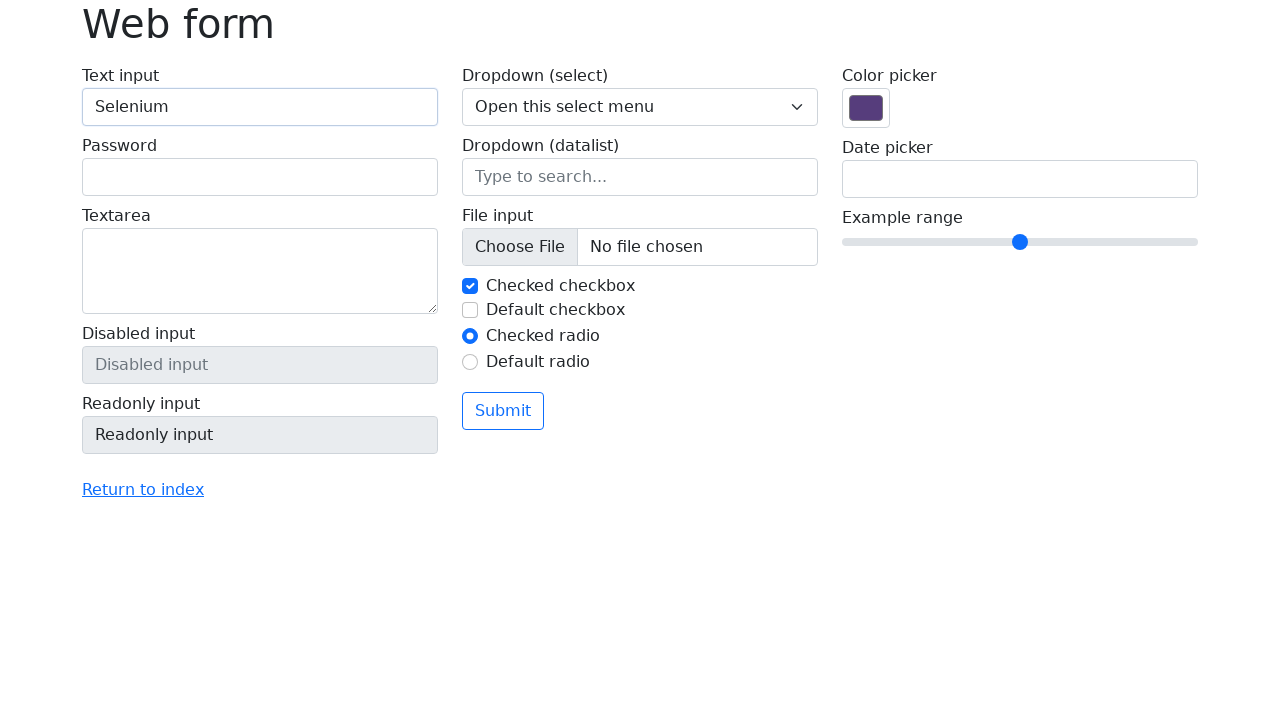

Verified that text input field is enabled
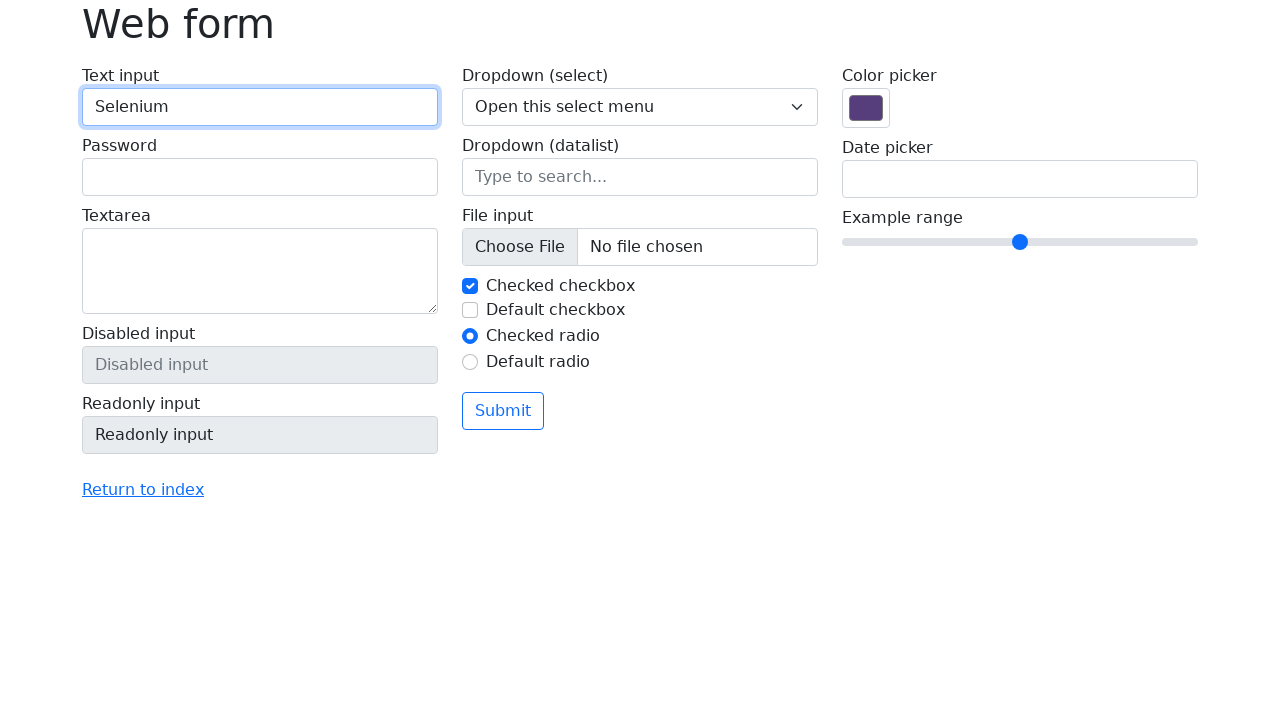

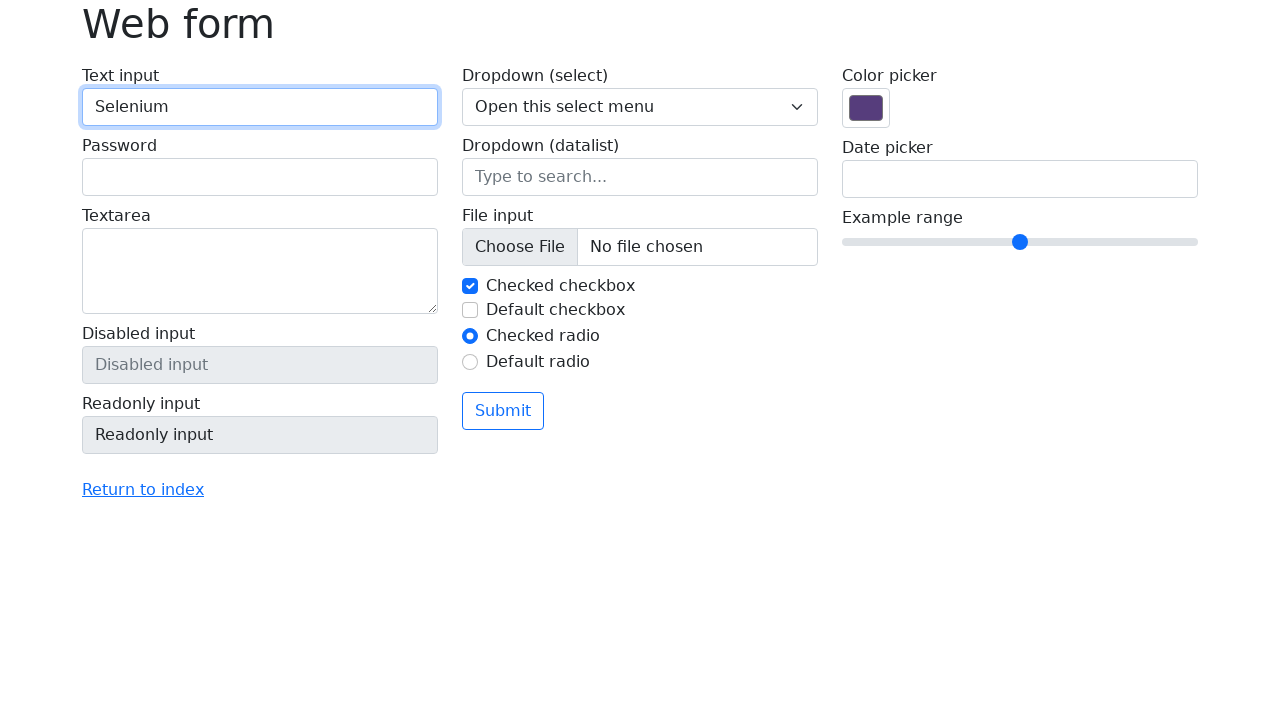